Tests clicking the Back button on the answers to the 2nd question in the game to verify the selection is preserved

Starting URL: https://shemsvcollege.github.io/Trivia/

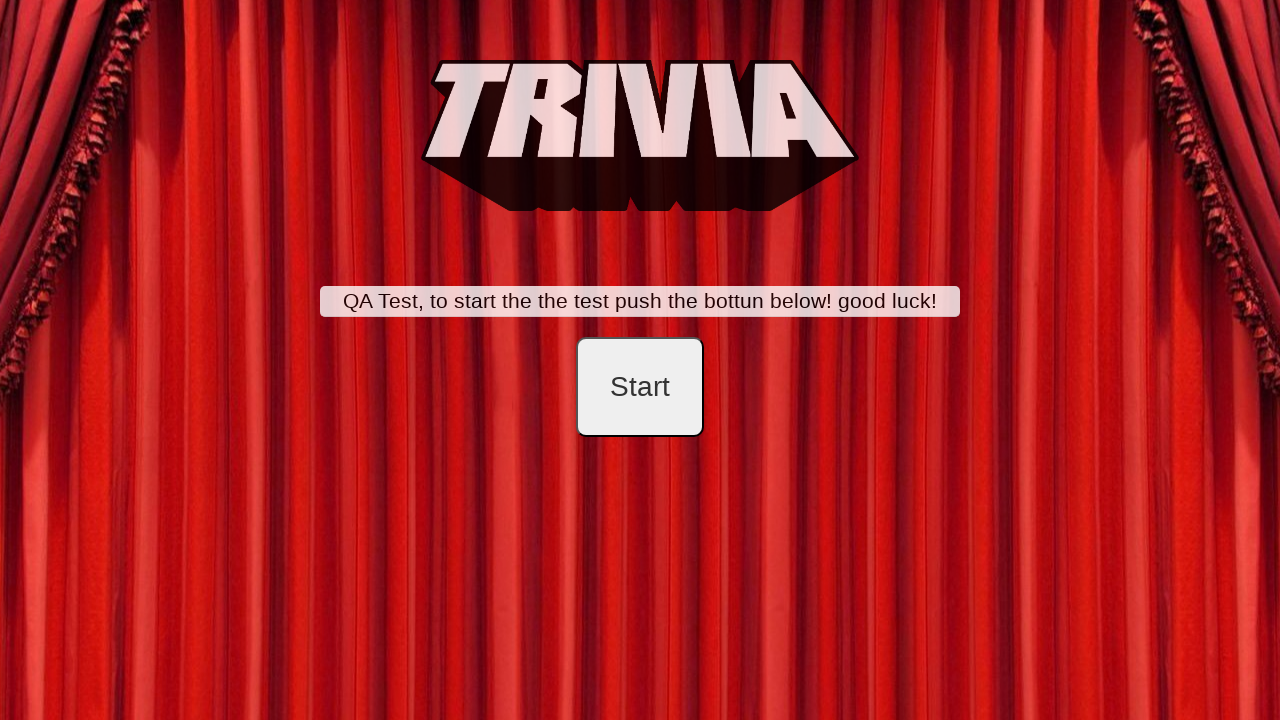

Clicked start button to begin trivia game at (640, 387) on #startB
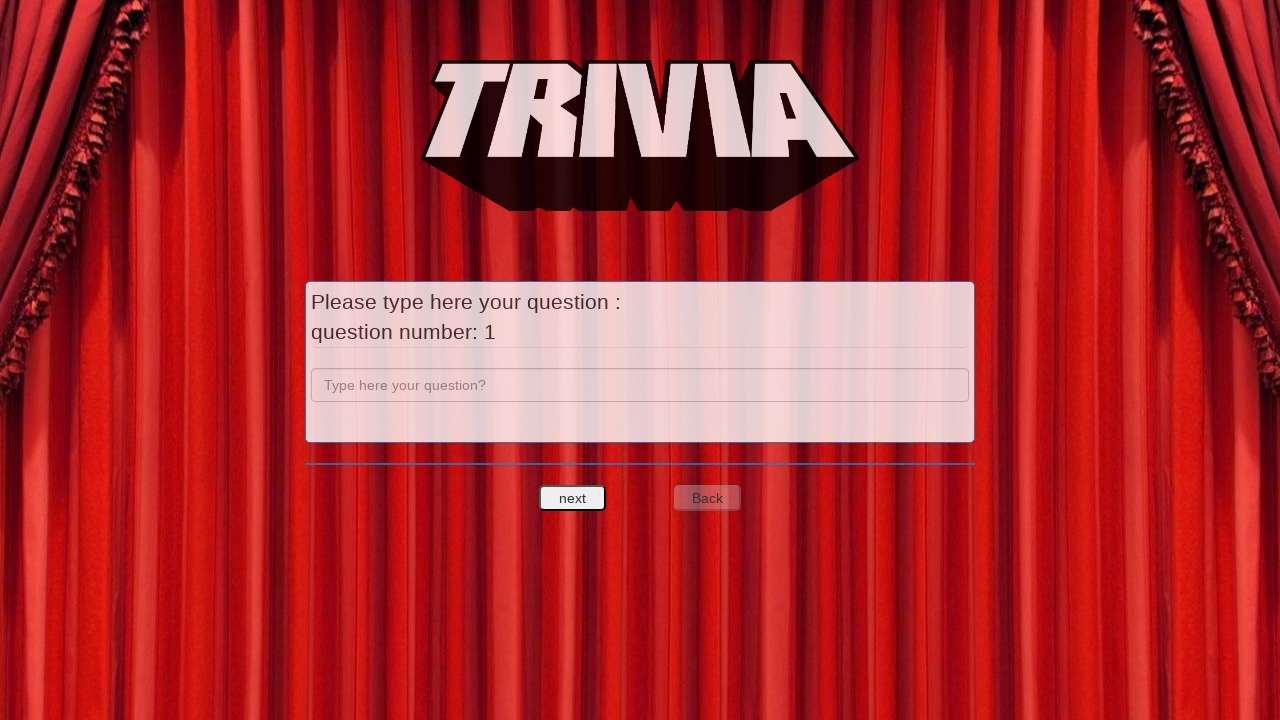

Filled question 1 field with 'a' on input[name='question']
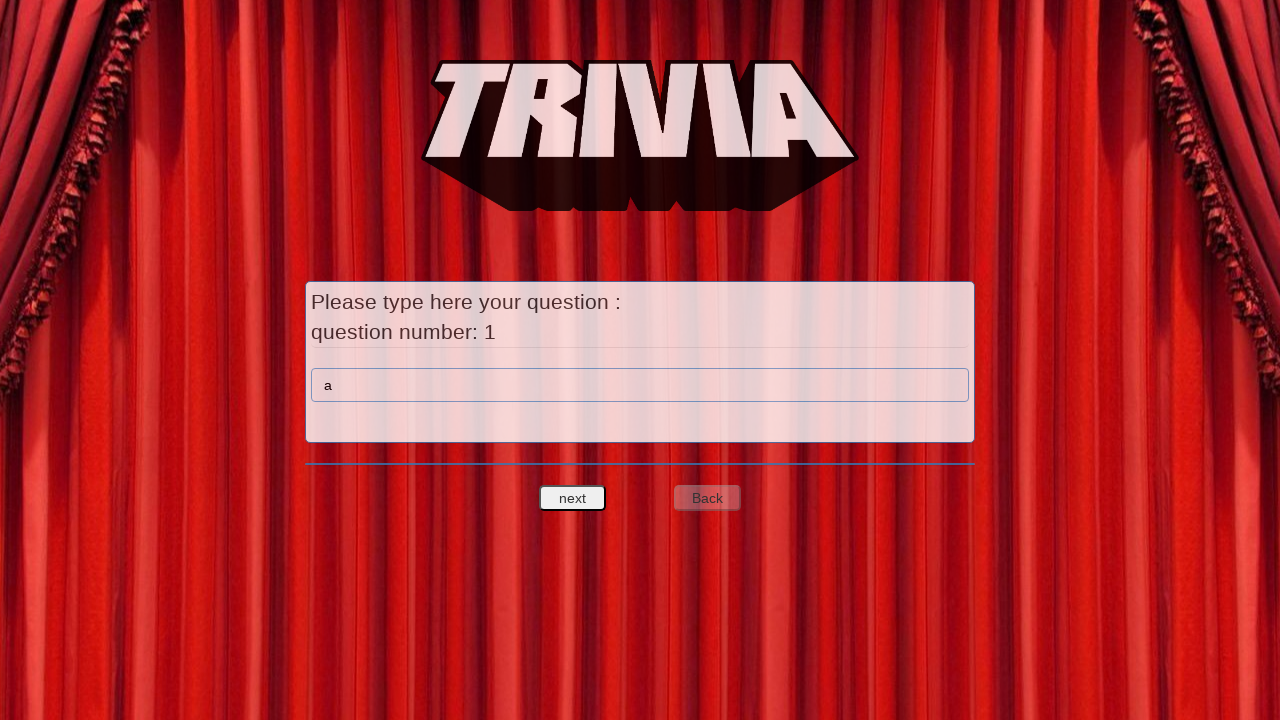

Clicked next to proceed to answer entry for question 1 at (573, 498) on #nextquest
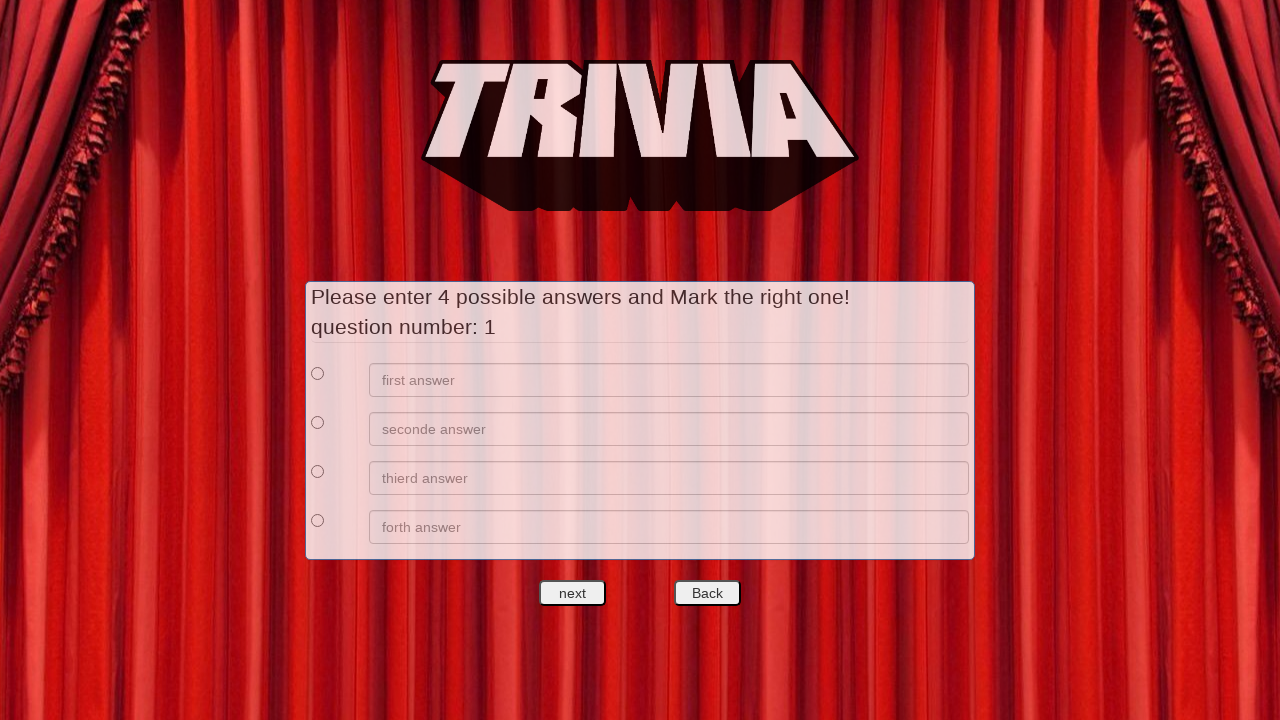

Filled first answer for question 1 with 'a' on xpath=//*[@id='answers']/div[1]/div[2]/input
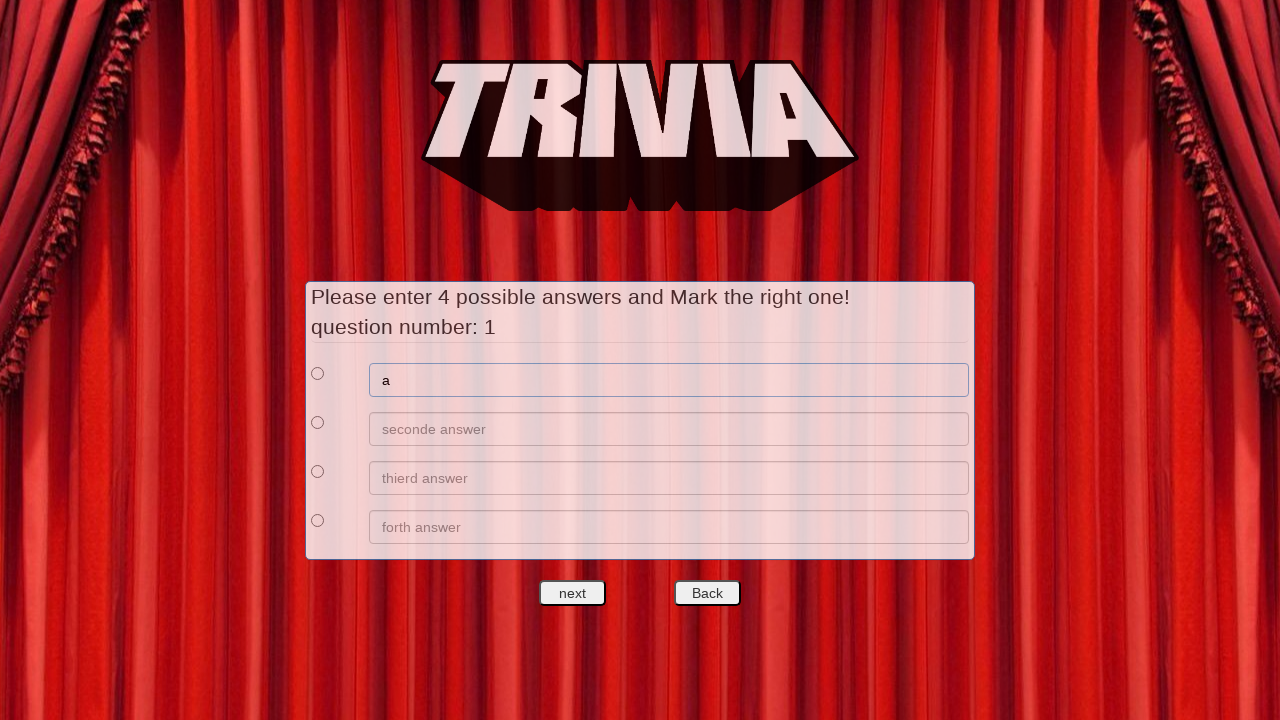

Filled second answer for question 1 with 'b' on xpath=//*[@id='answers']/div[2]/div[2]/input
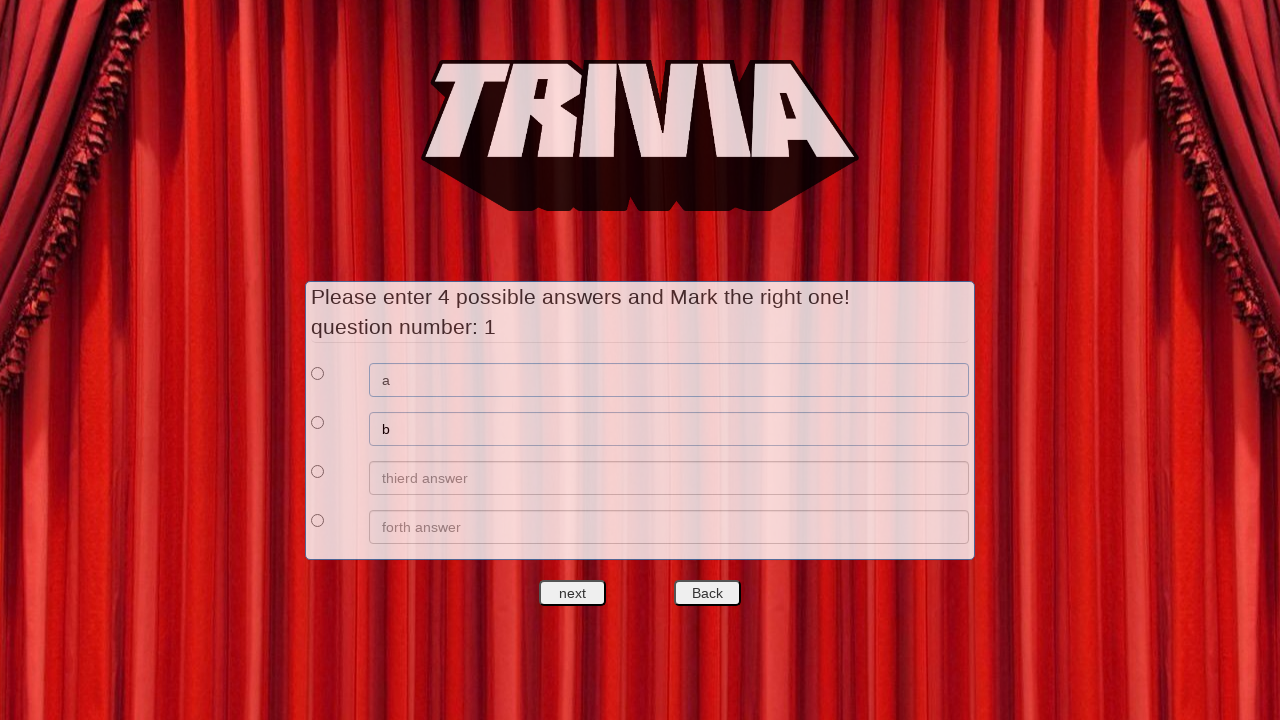

Filled third answer for question 1 with 'c' on xpath=//*[@id='answers']/div[3]/div[2]/input
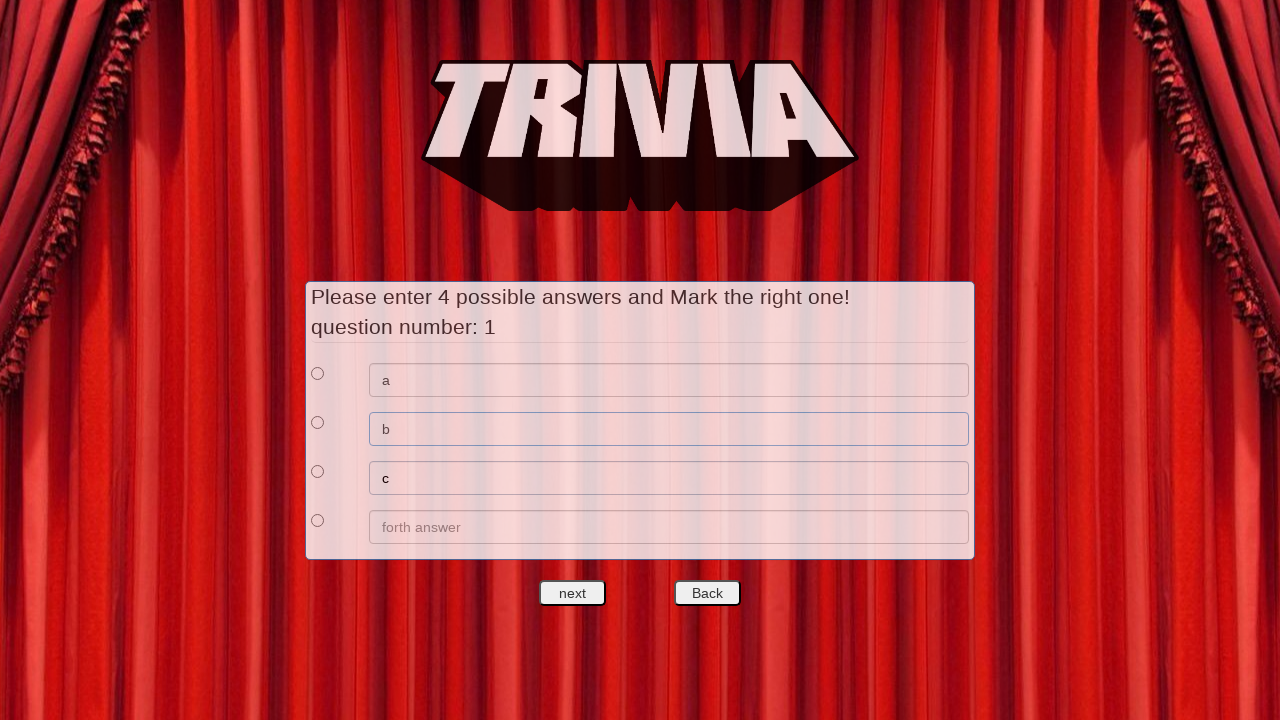

Filled fourth answer for question 1 with 'd' on xpath=//*[@id='answers']/div[4]/div[2]/input
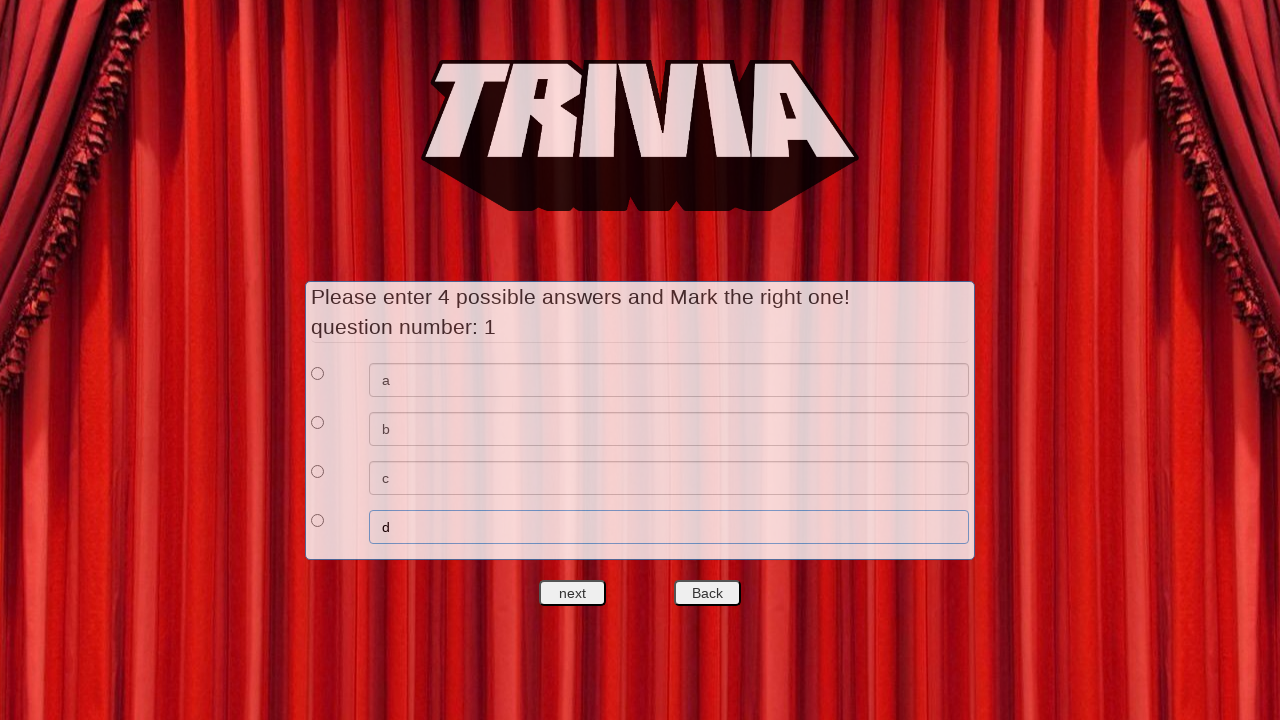

Selected first answer as correct for question 1 at (318, 373) on xpath=//*[@id='answers']/div[1]/div[1]/input
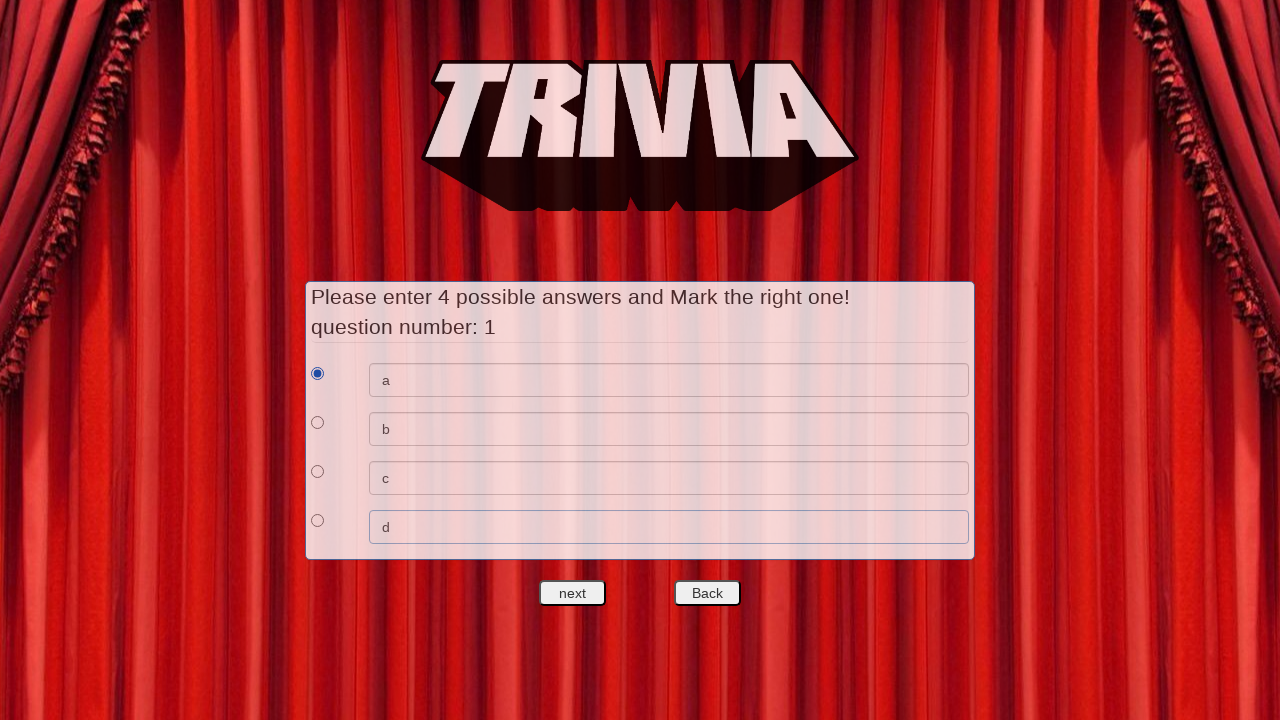

Clicked next to proceed to question 2 at (573, 593) on #nextquest
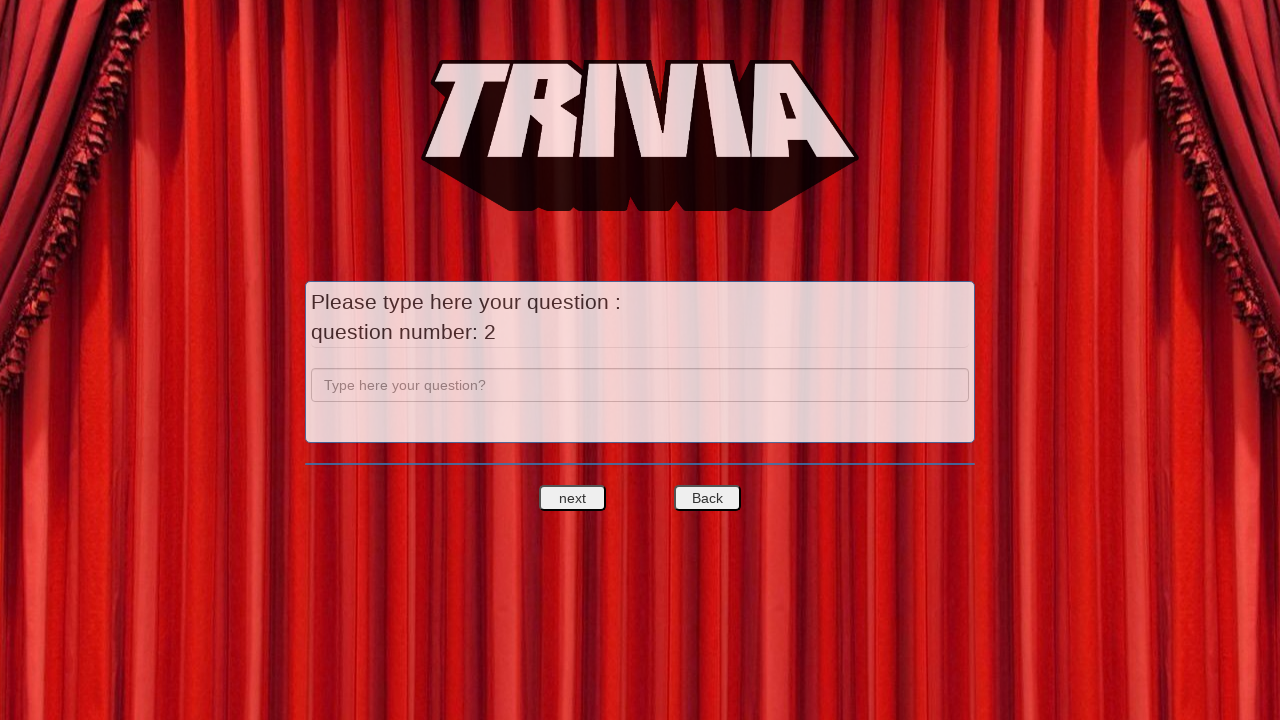

Filled question 2 field with 'b' on input[name='question']
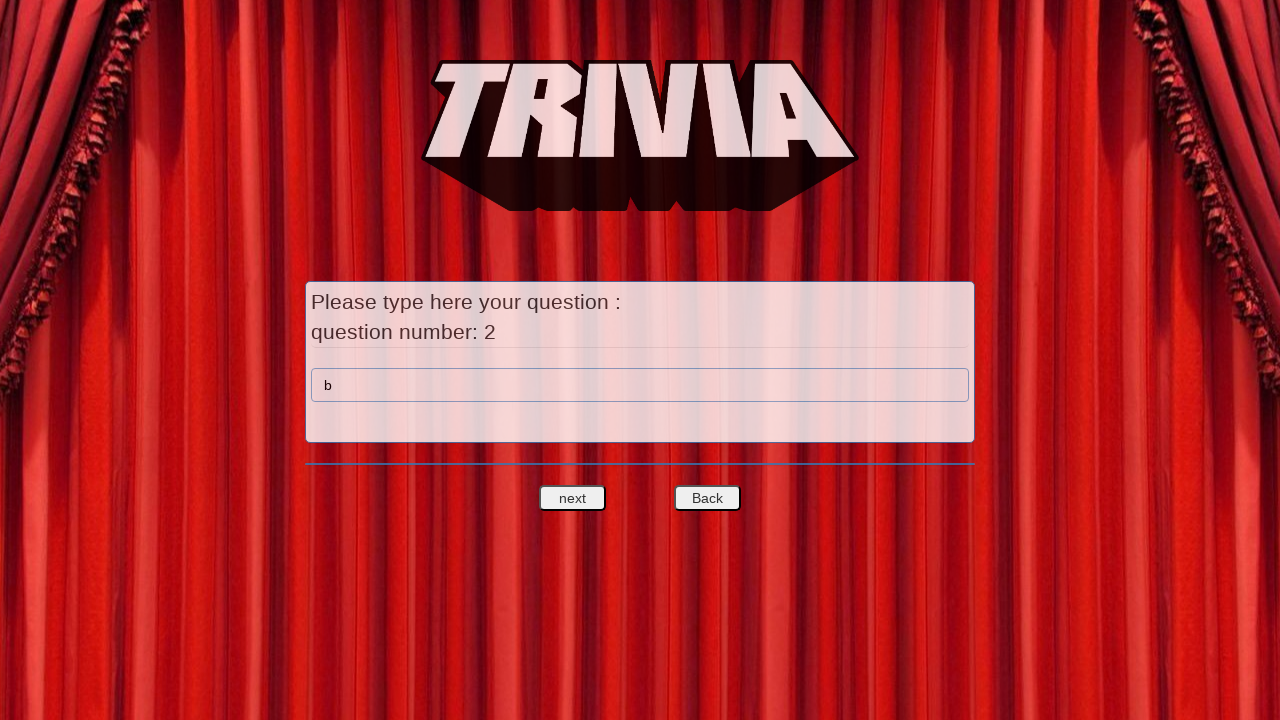

Clicked next to proceed to answer entry for question 2 at (573, 498) on #nextquest
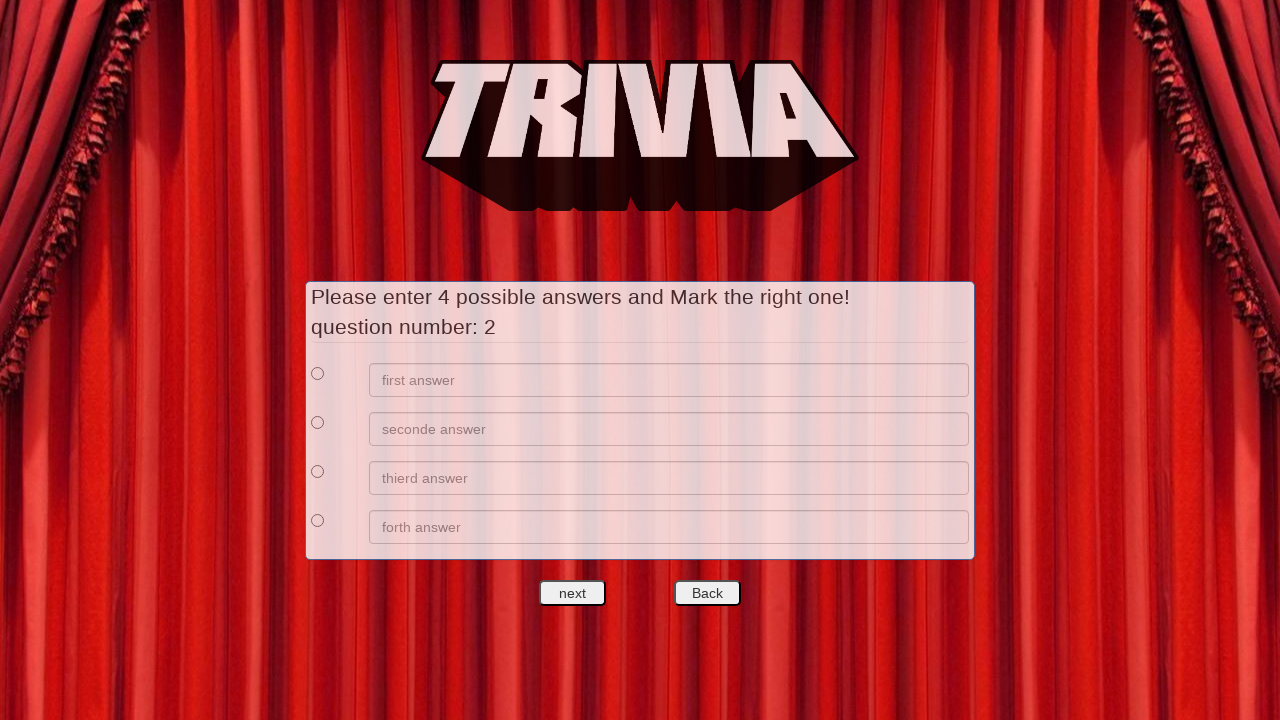

Filled first answer for question 2 with 'e' on xpath=//*[@id='answers']/div[1]/div[2]/input
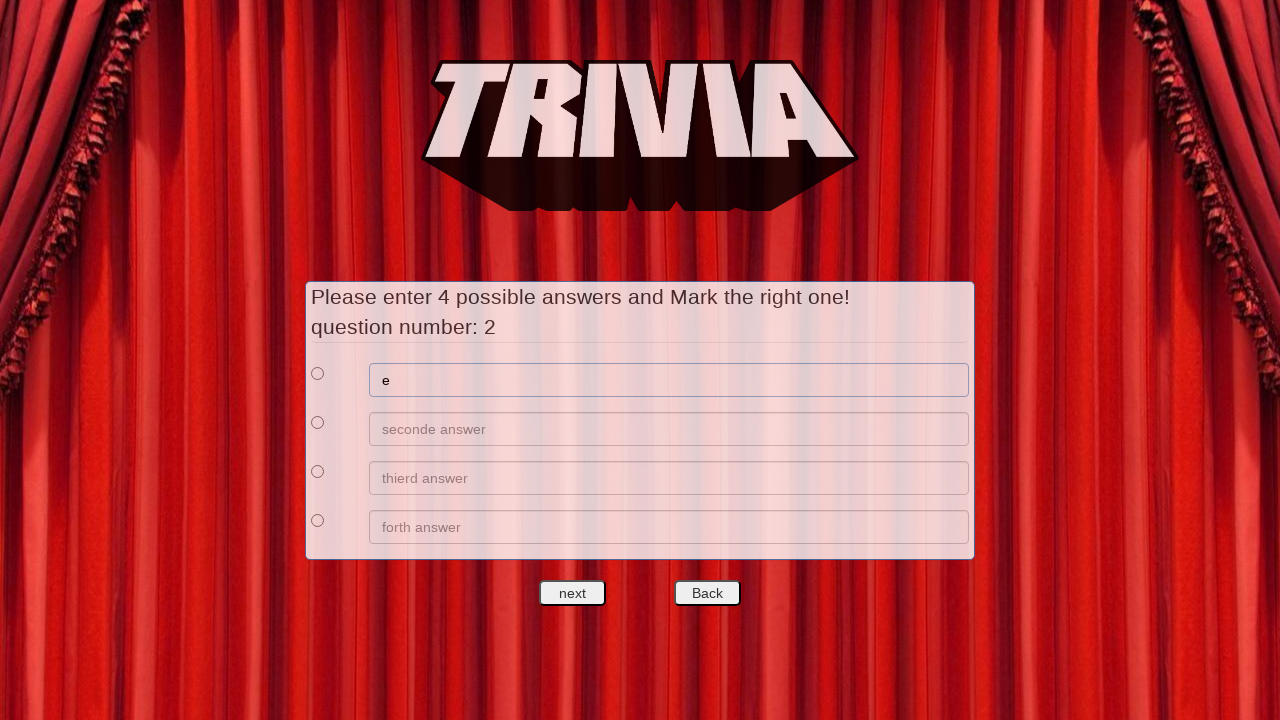

Filled second answer for question 2 with 'f' on xpath=//*[@id='answers']/div[2]/div[2]/input
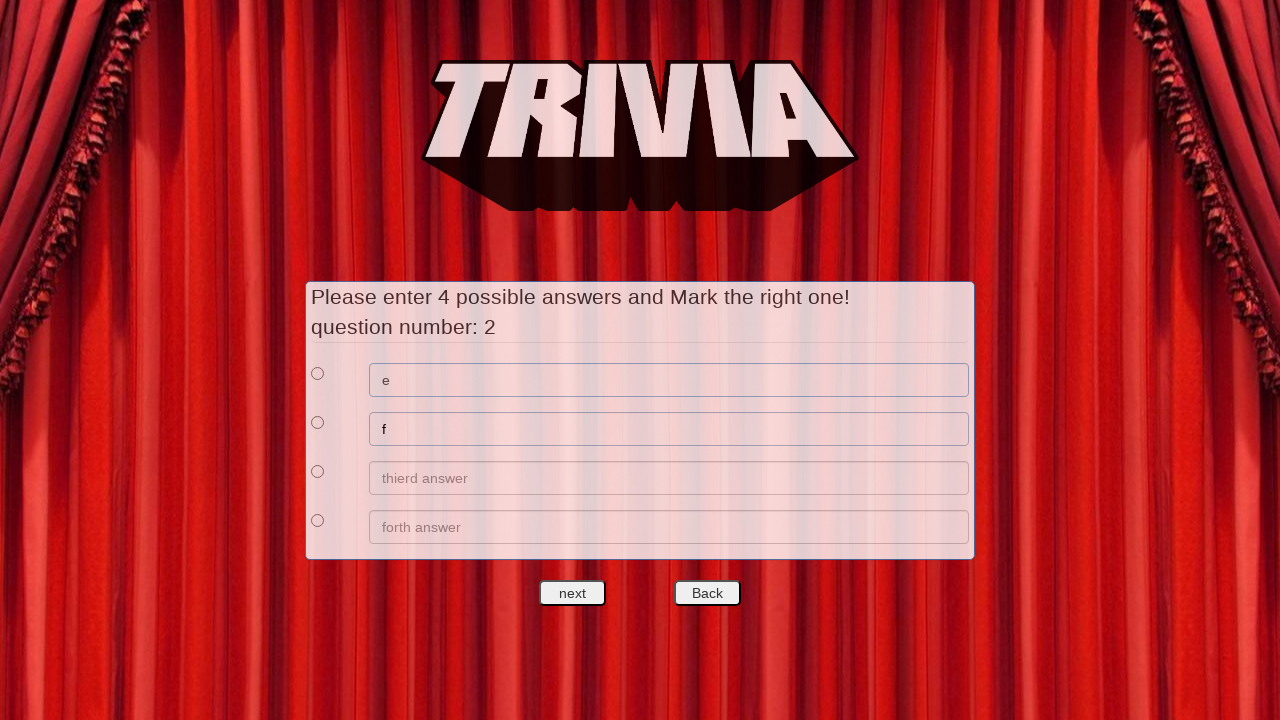

Filled third answer for question 2 with 'g' on xpath=//*[@id='answers']/div[3]/div[2]/input
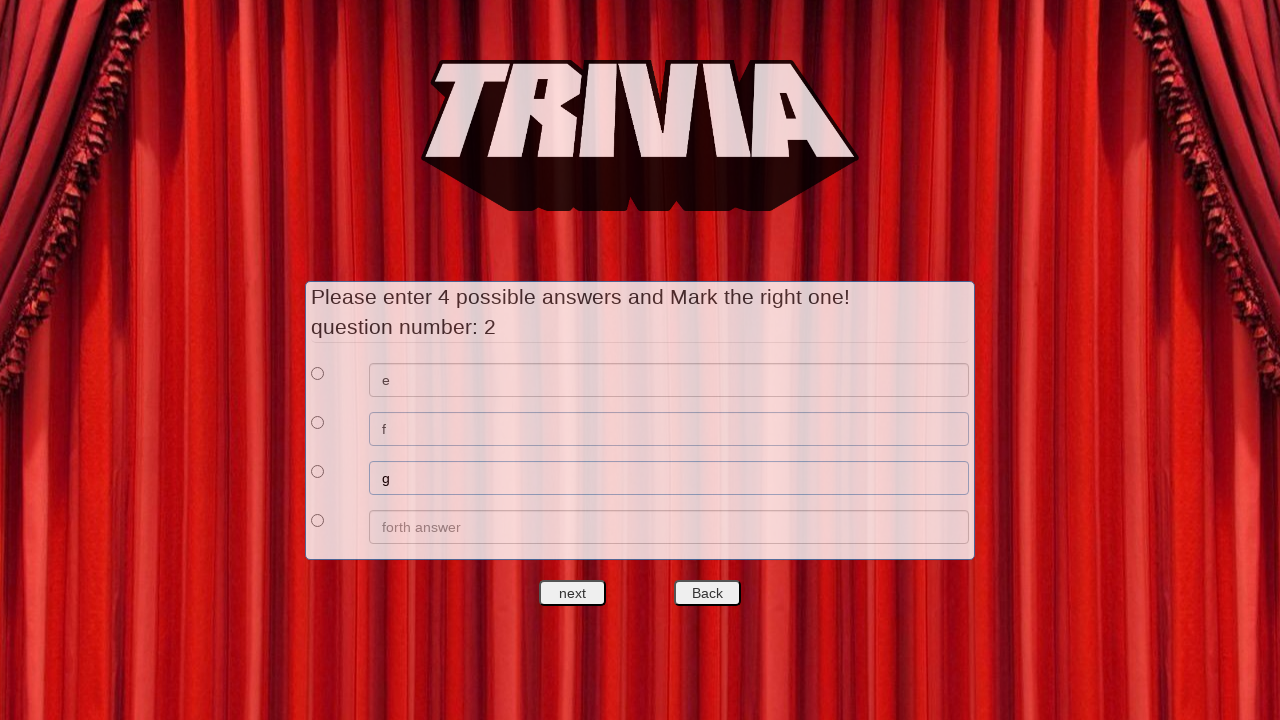

Filled fourth answer for question 2 with 'h' on xpath=//*[@id='answers']/div[4]/div[2]/input
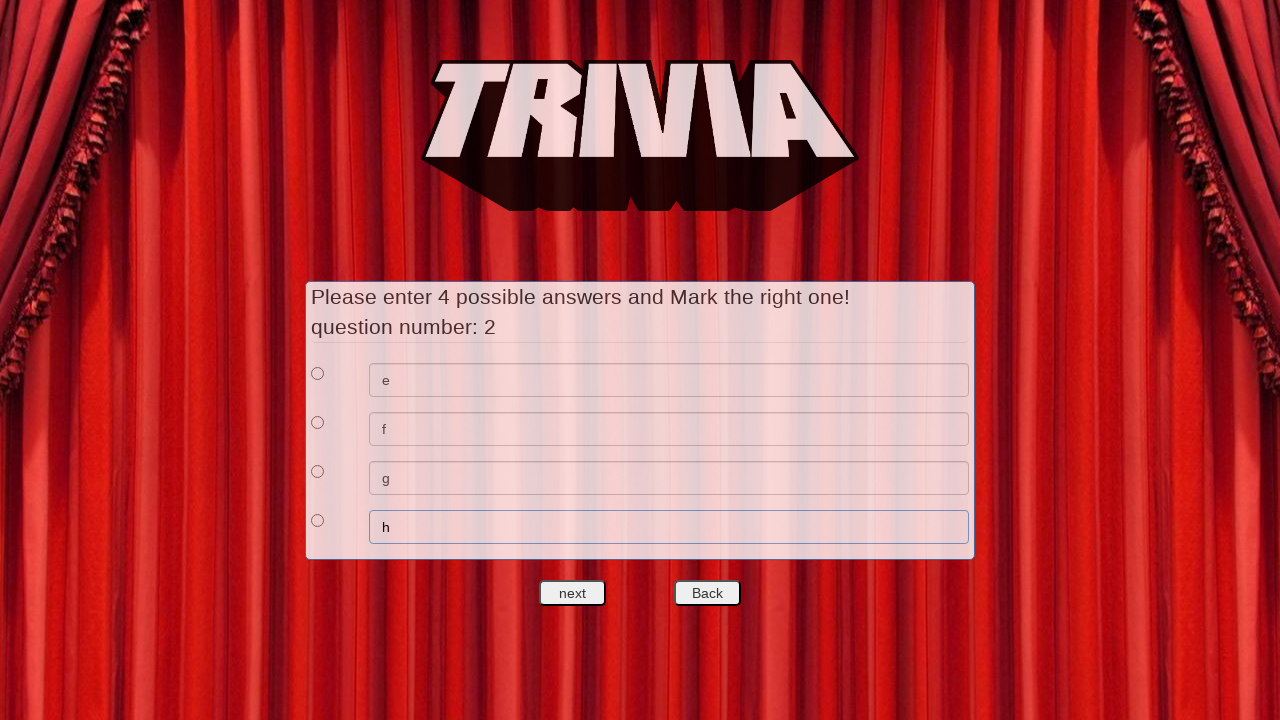

Selected first answer as correct for question 2 at (318, 373) on xpath=//*[@id='answers']/div[1]/div[1]/input
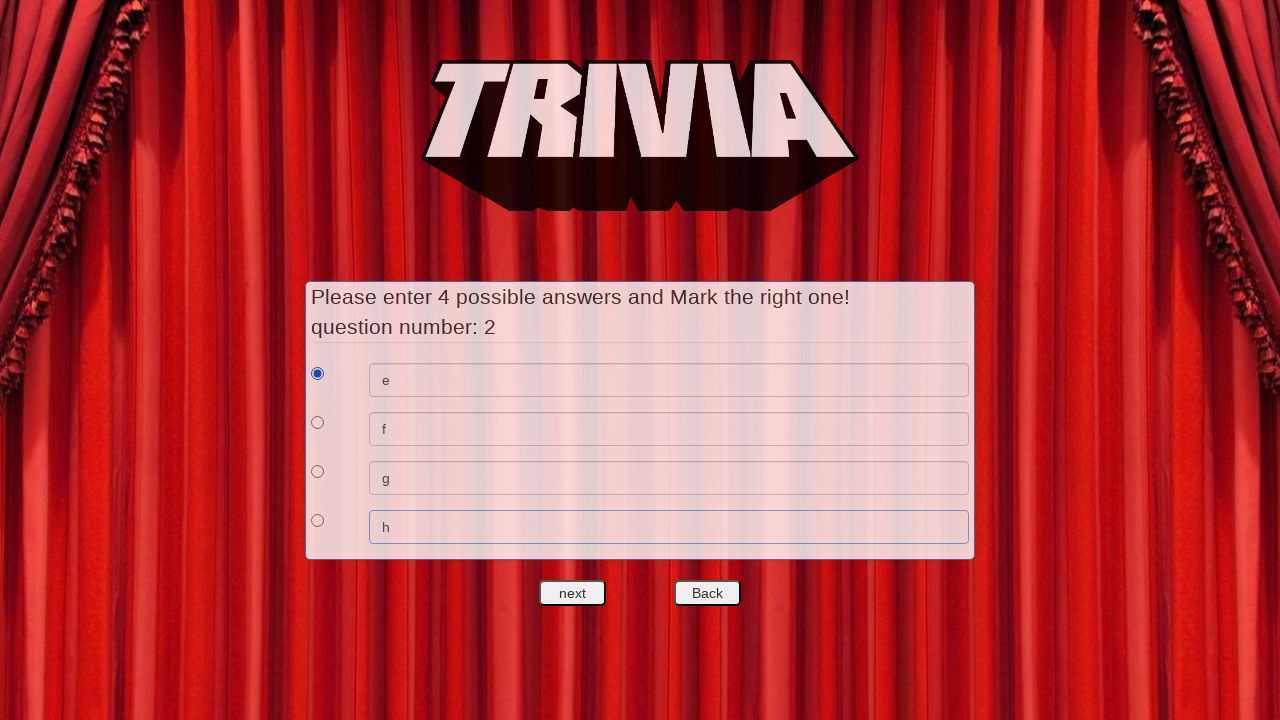

Clicked next to proceed to question 3 at (573, 593) on #nextquest
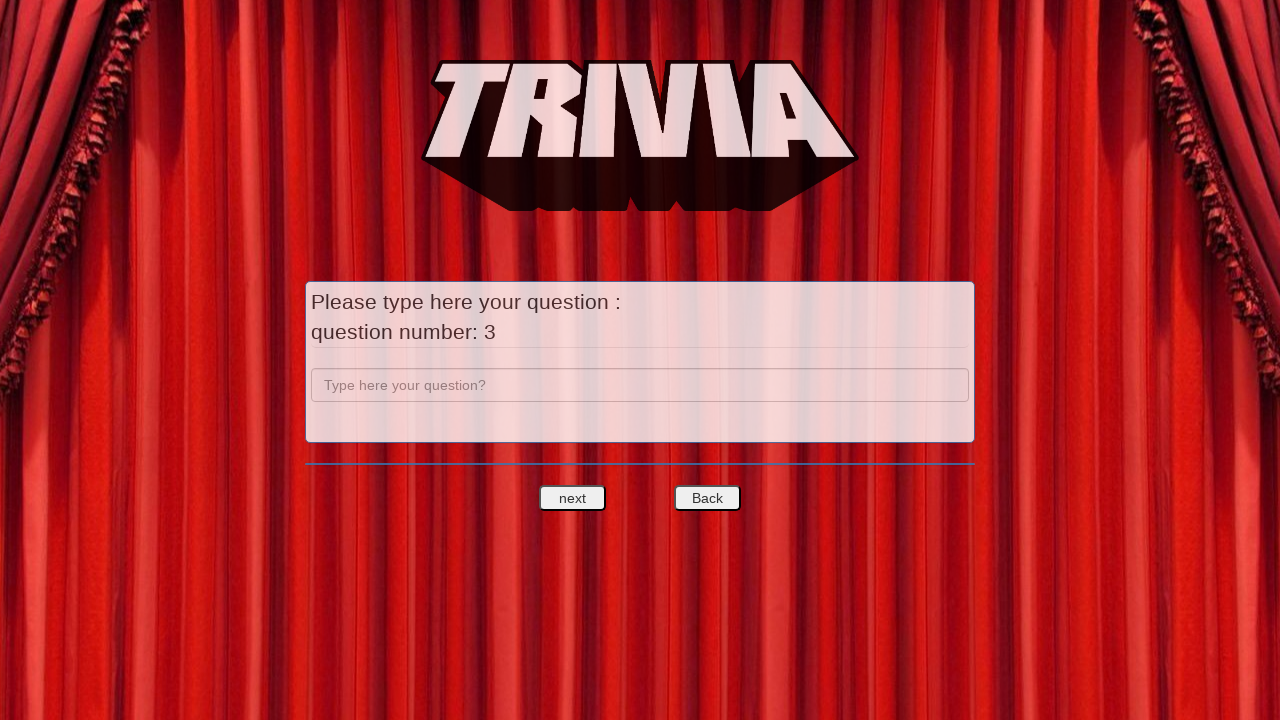

Filled question 3 field with 'c' on input[name='question']
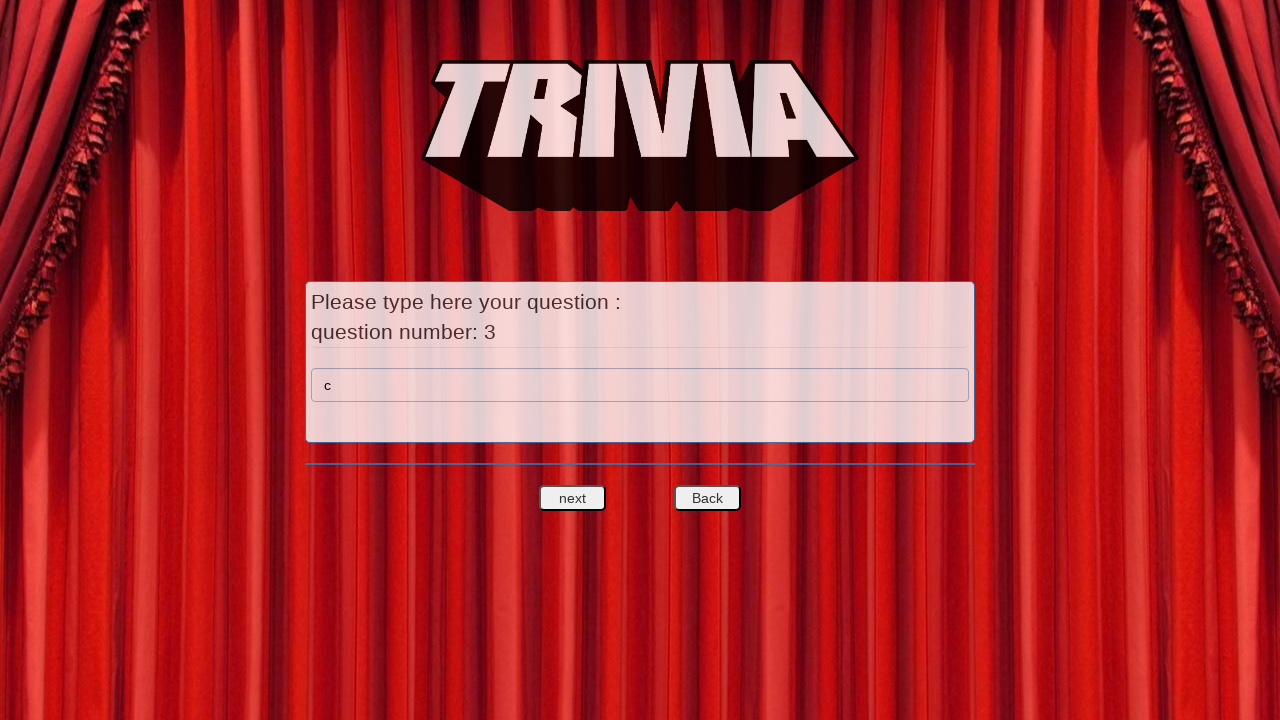

Clicked next to proceed to answer entry for question 3 at (573, 498) on #nextquest
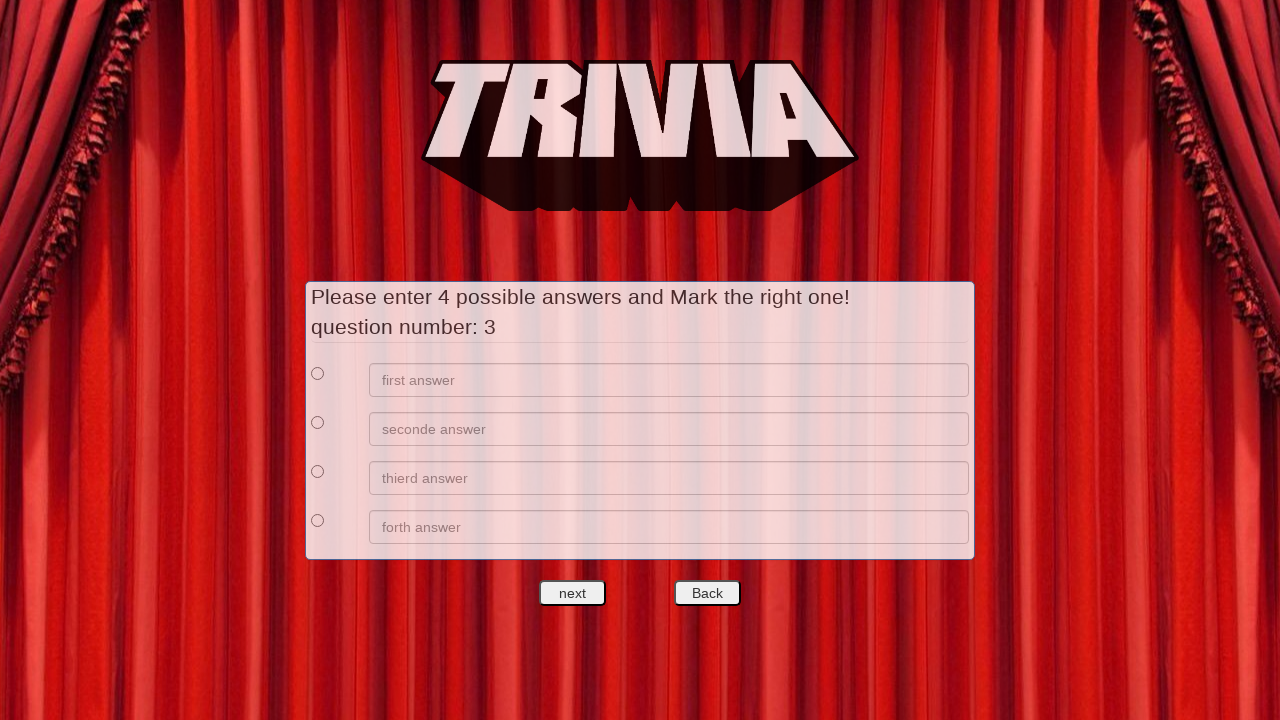

Filled first answer for question 3 with 'i' on xpath=//*[@id='answers']/div[1]/div[2]/input
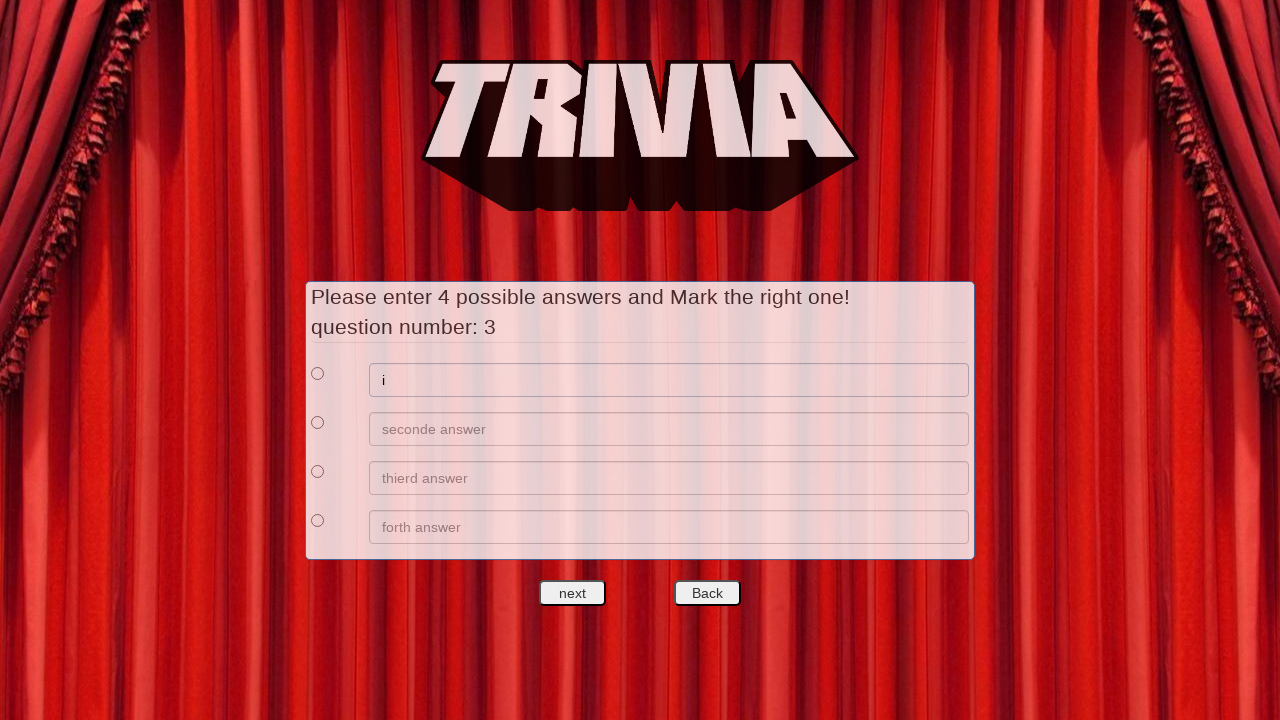

Filled second answer for question 3 with 'j' on xpath=//*[@id='answers']/div[2]/div[2]/input
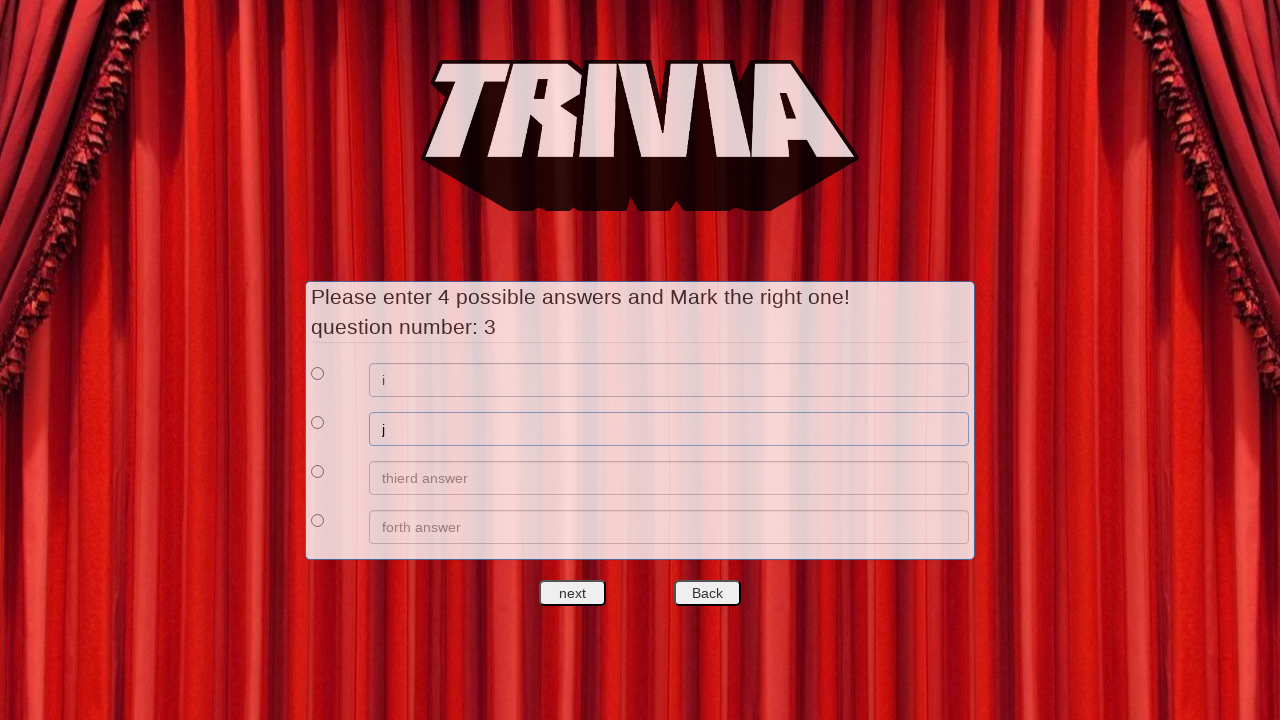

Filled third answer for question 3 with 'k' on xpath=//*[@id='answers']/div[3]/div[2]/input
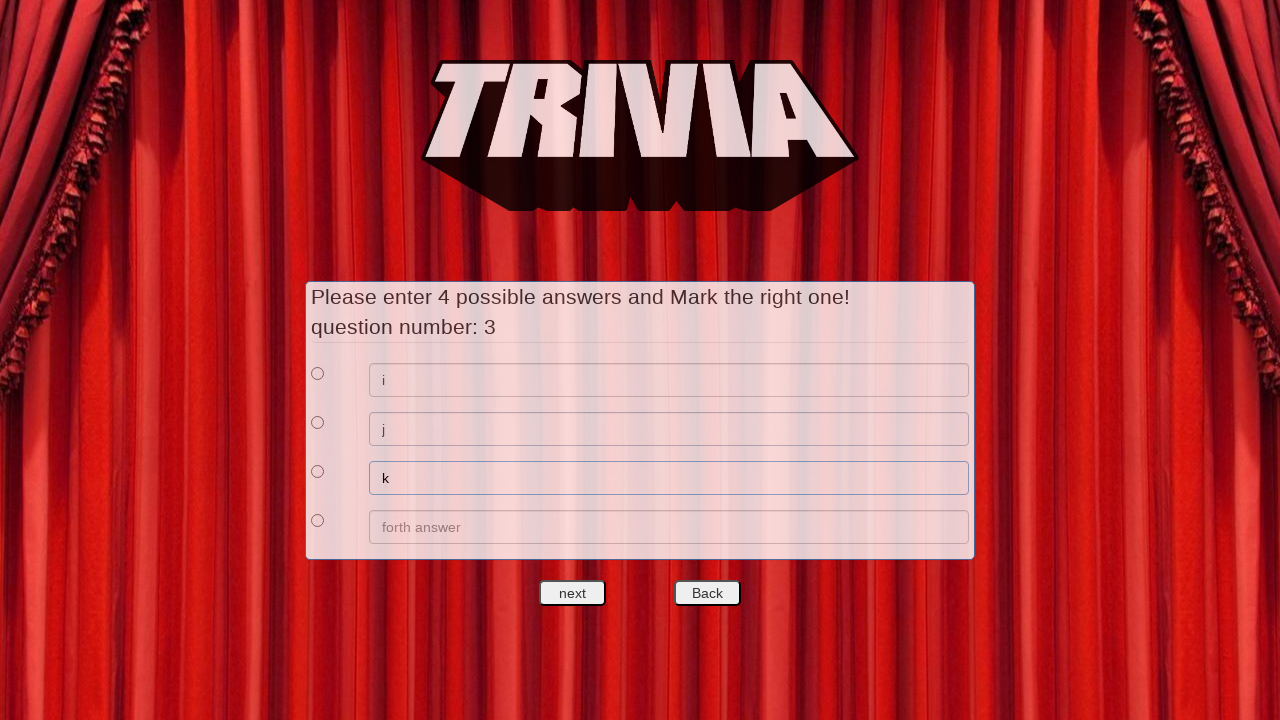

Filled fourth answer for question 3 with 'l' on xpath=//*[@id='answers']/div[4]/div[2]/input
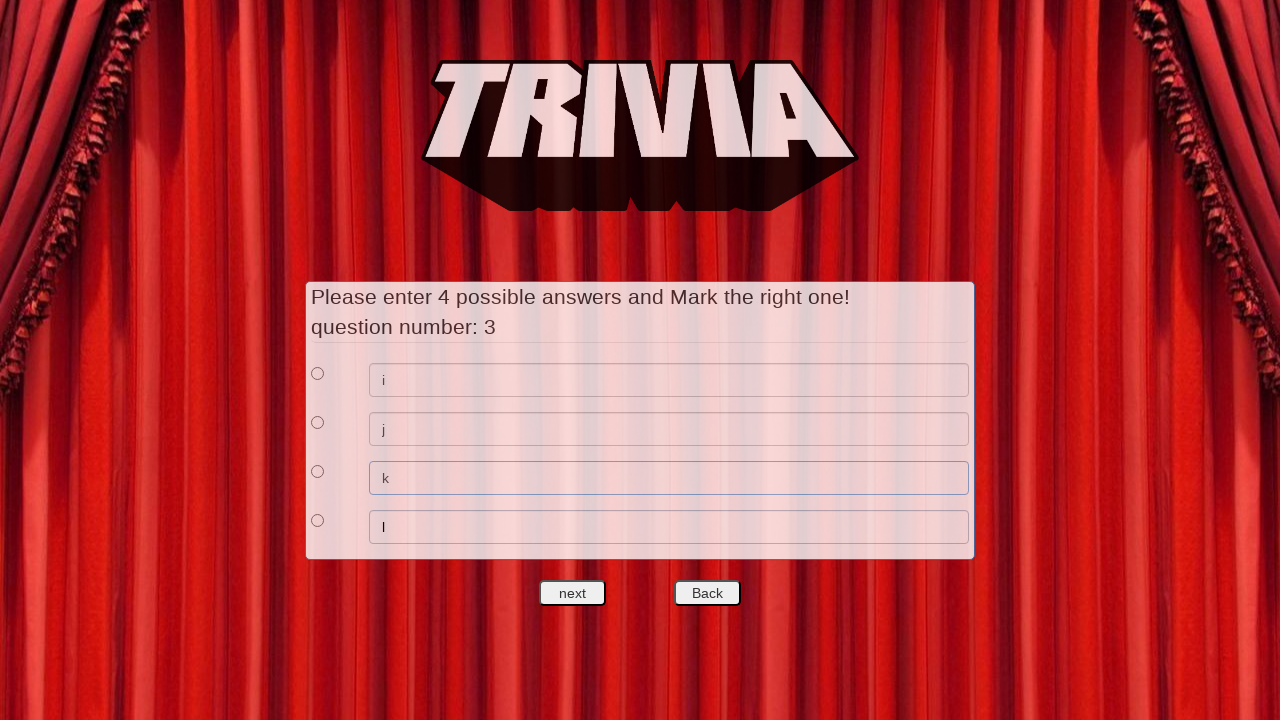

Selected first answer as correct for question 3 at (318, 373) on xpath=//*[@id='answers']/div[1]/div[1]/input
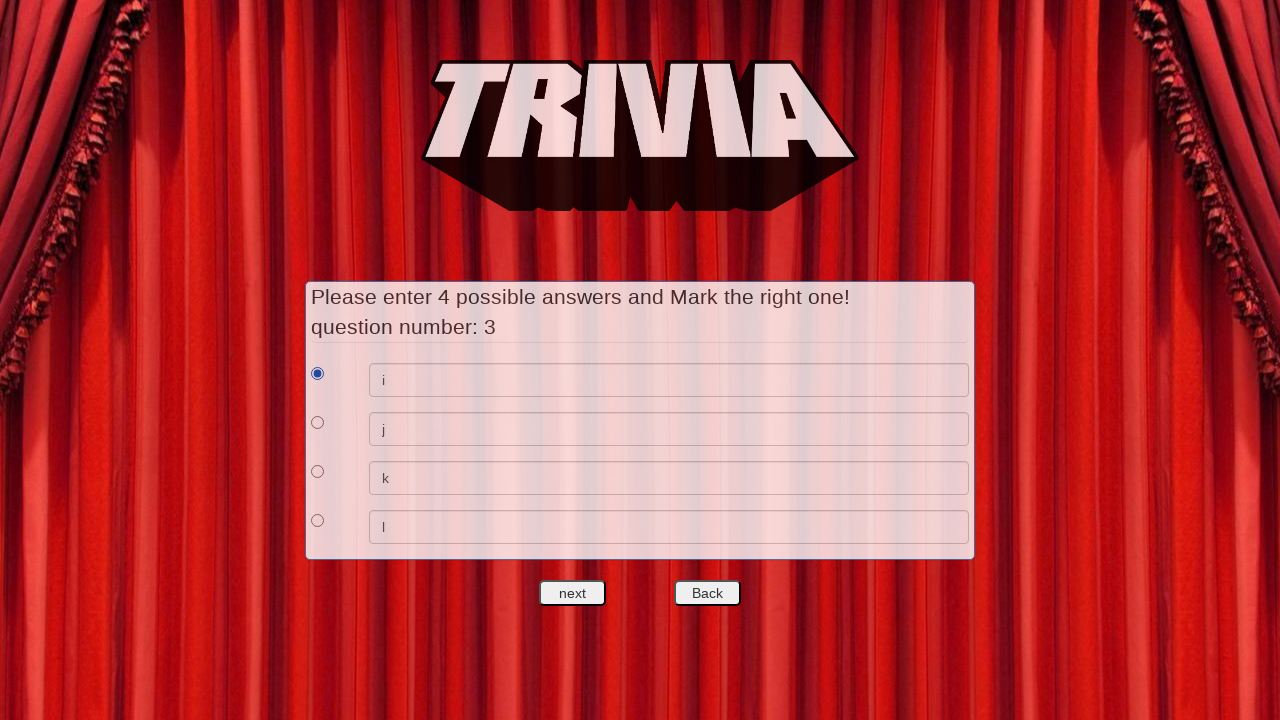

Clicked next to finish quiz setup and enter game mode at (573, 593) on #nextquest
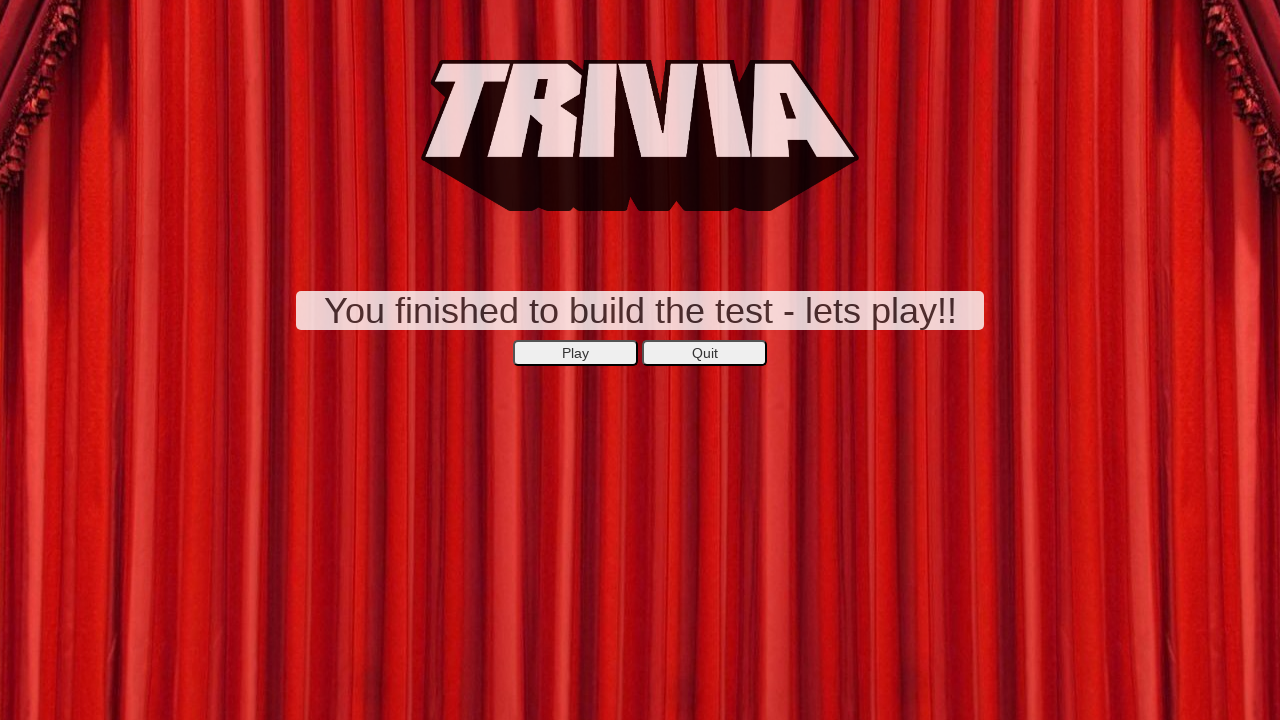

Clicked Play button to start the trivia game at (576, 353) on xpath=//*[@id='secondepage']/center/button[1]
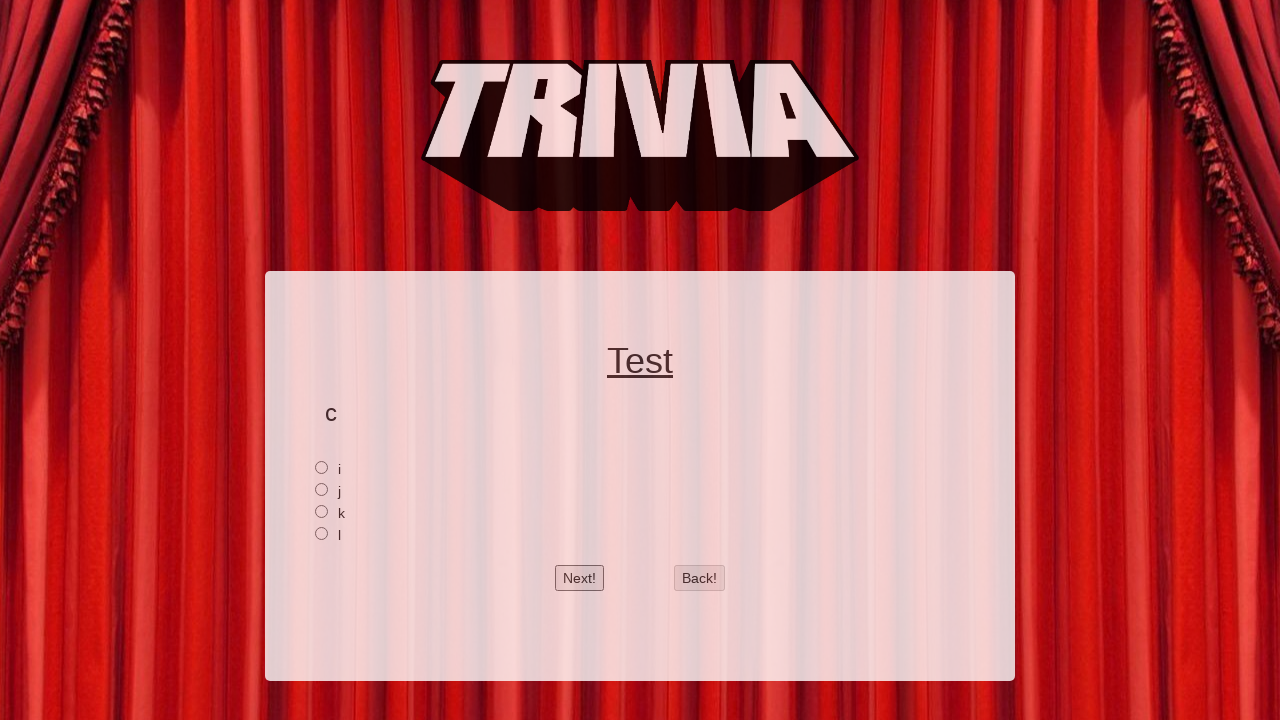

Selected first answer choice for question 1 at (322, 467) on xpath=//*[@id='2']/input[1]
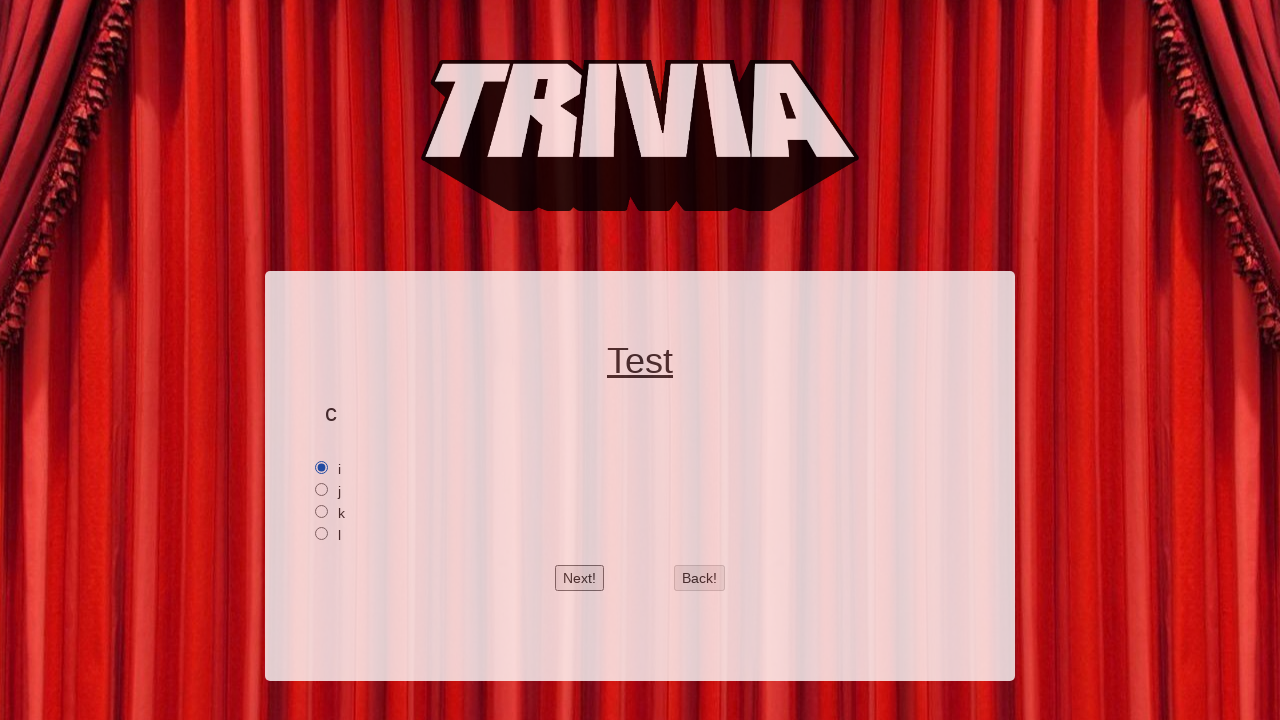

Clicked next button to advance to question 2 at (580, 578) on #btnnext
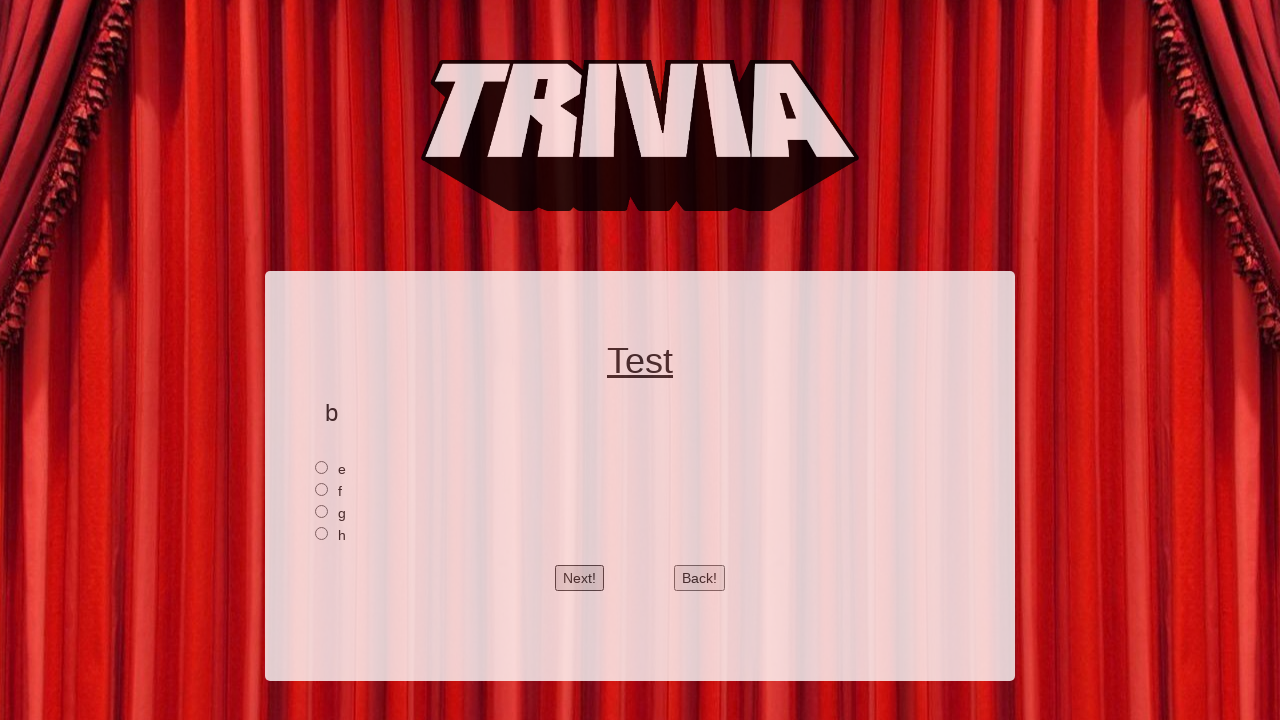

Clicked back button to return to question 1 at (700, 578) on #btnback
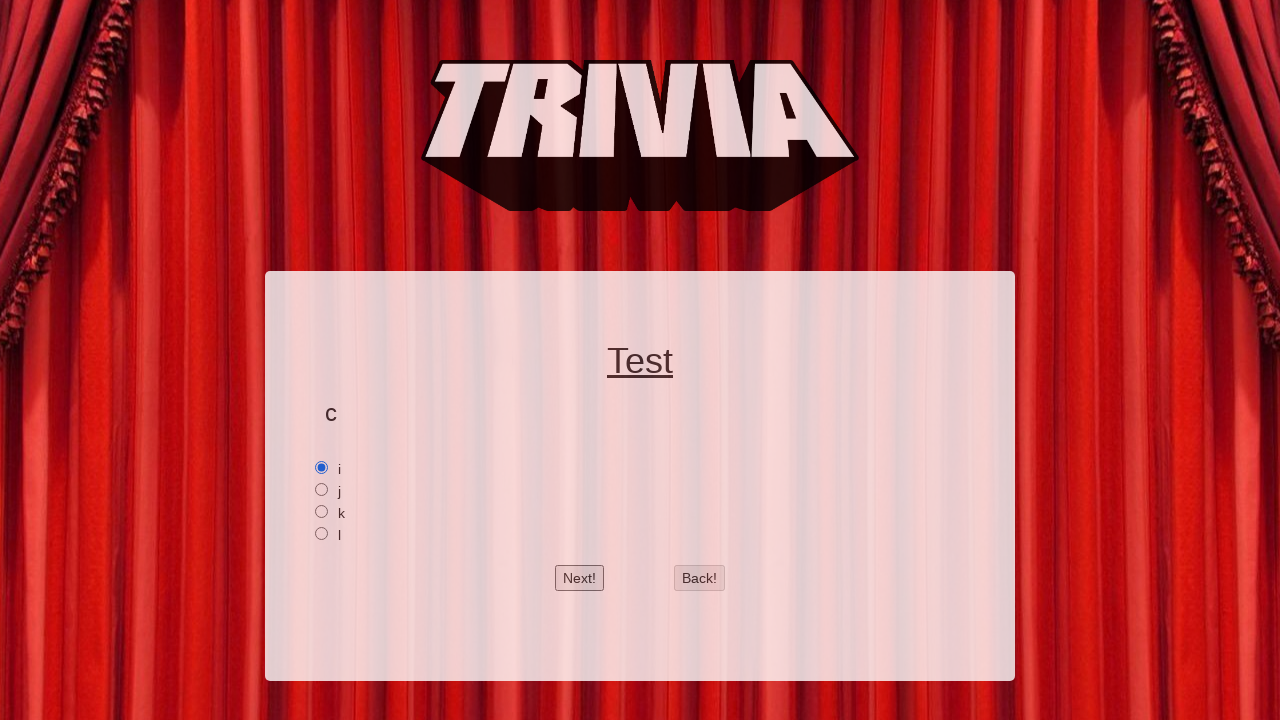

Verified that the selected answer choice for question 1 is still present and selection is preserved
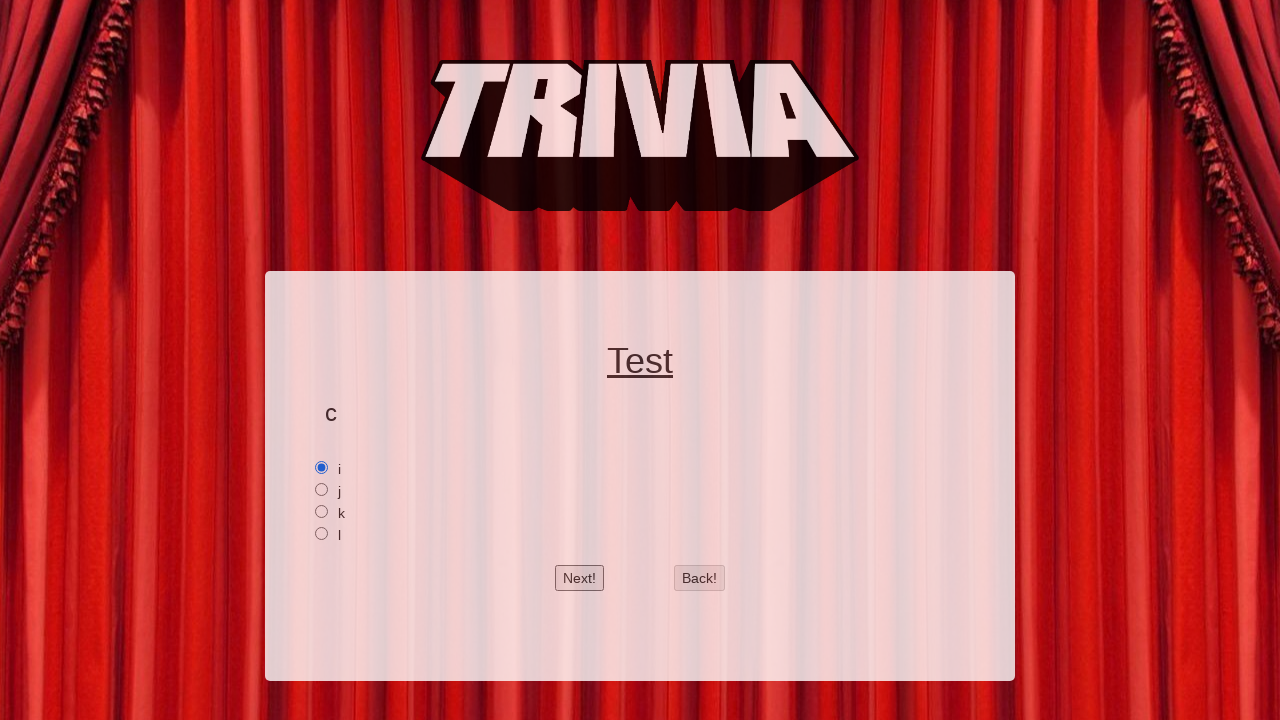

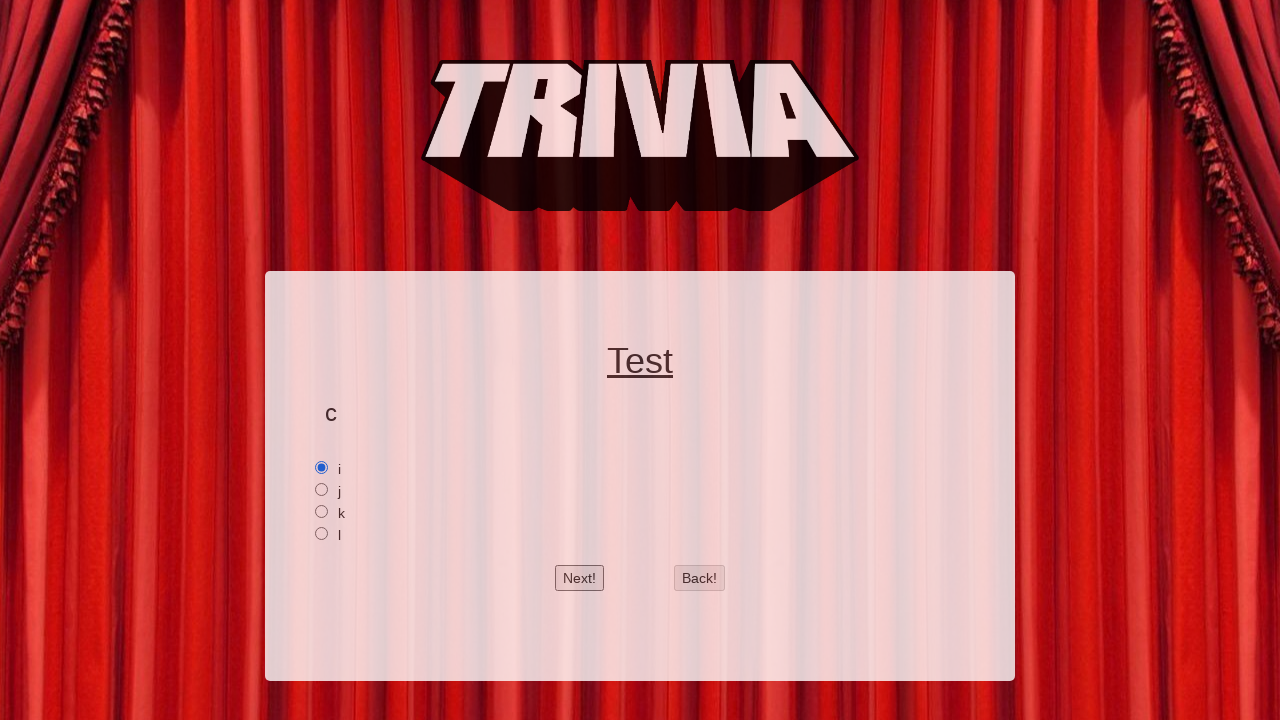